Tests that the counter displays the correct number of todo items as they are added.

Starting URL: https://demo.playwright.dev/todomvc

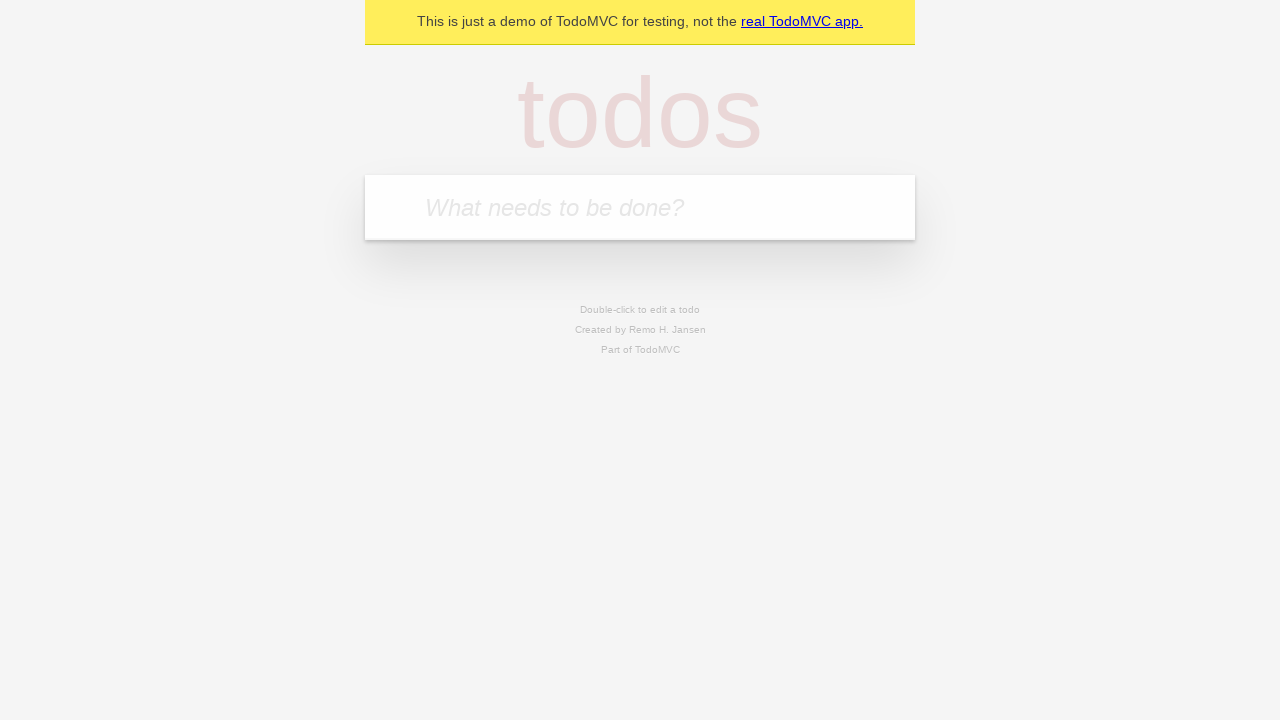

Filled todo input with 'buy some cheese' on internal:attr=[placeholder="What needs to be done?"i]
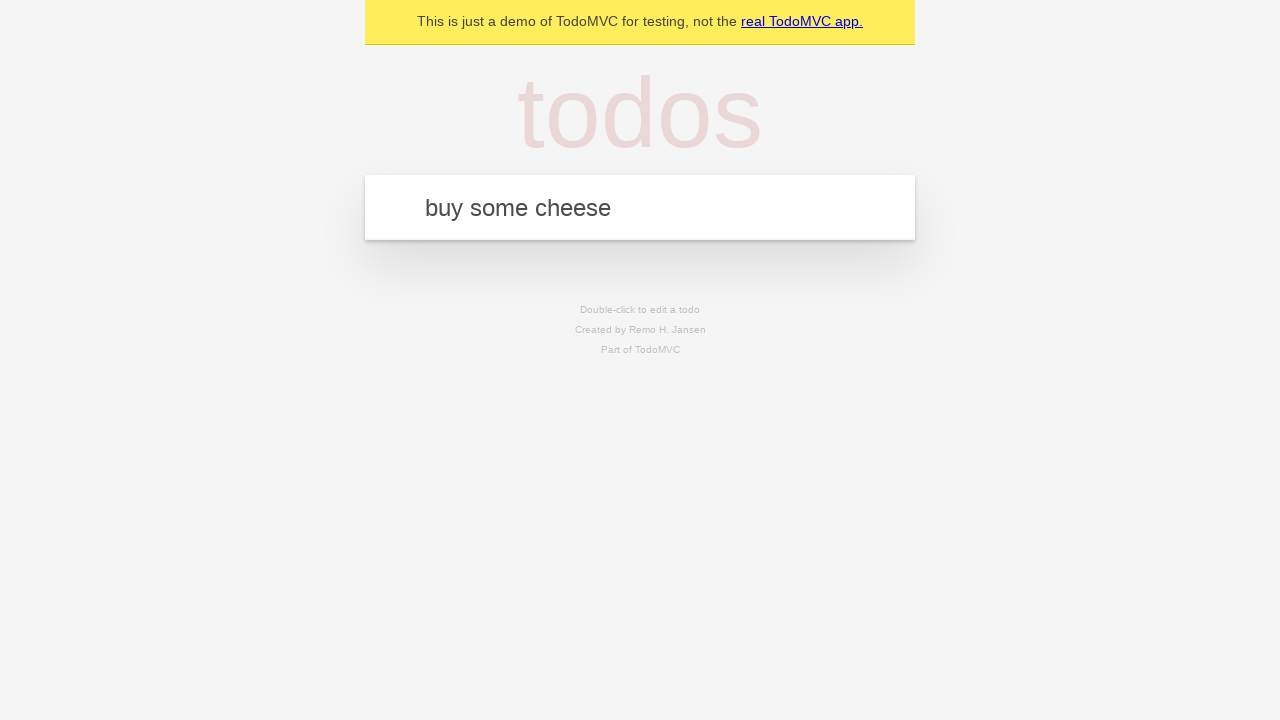

Pressed Enter to add first todo item on internal:attr=[placeholder="What needs to be done?"i]
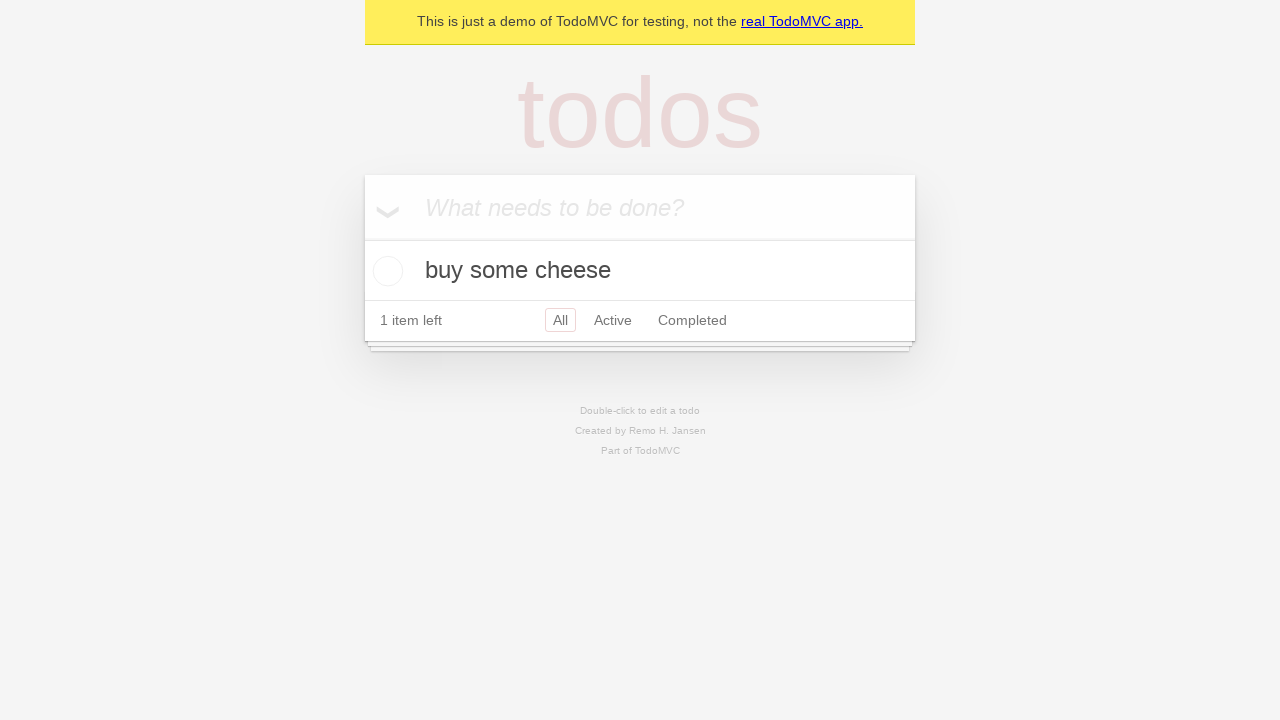

Todo counter element is visible
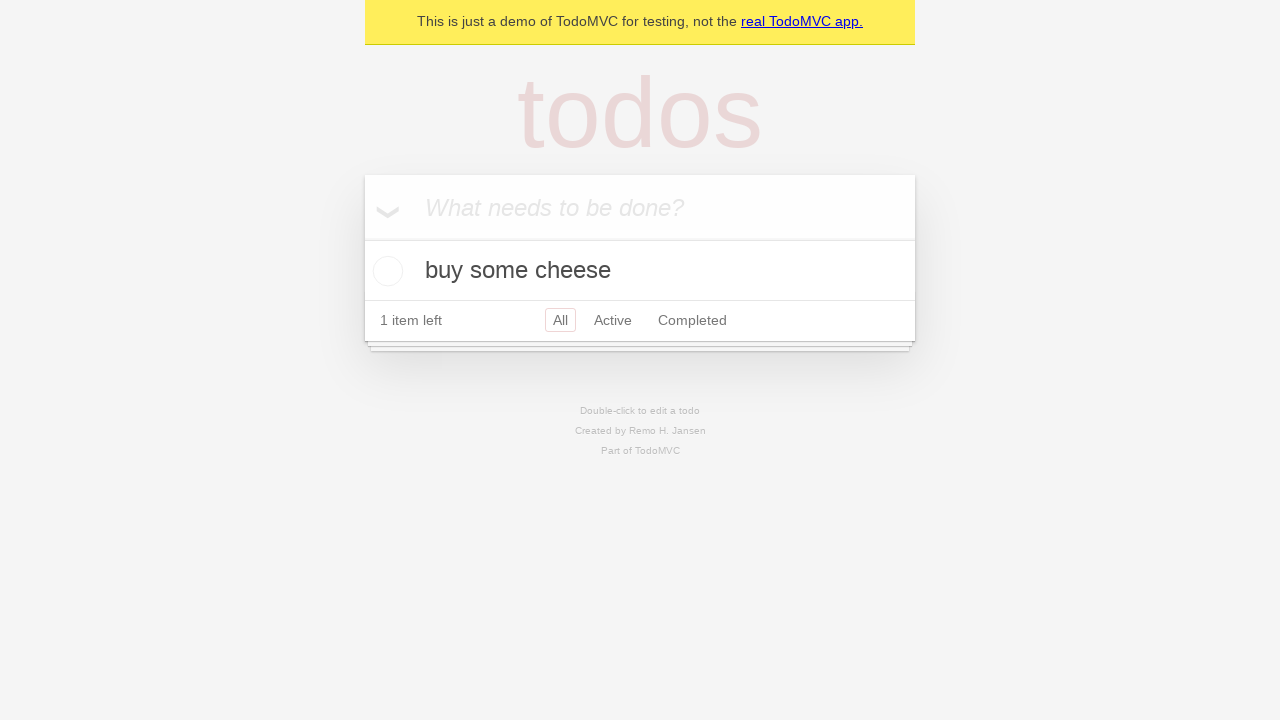

Filled todo input with 'feed the cat' on internal:attr=[placeholder="What needs to be done?"i]
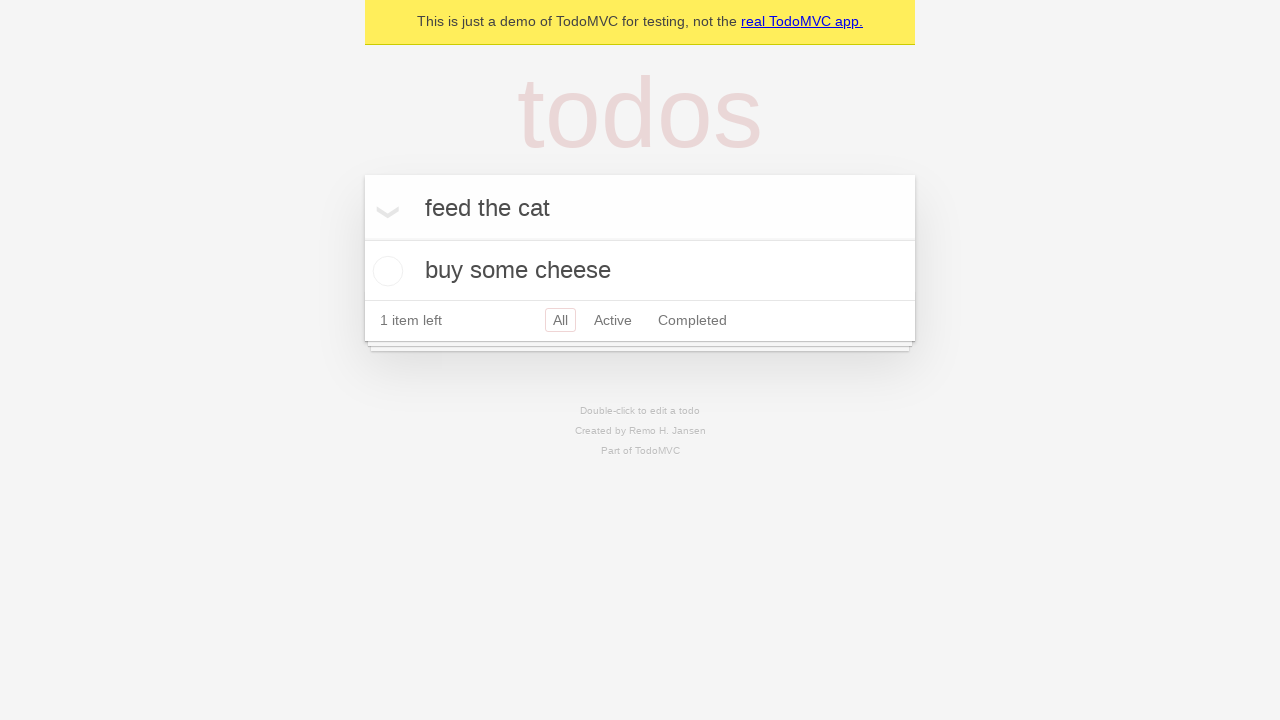

Pressed Enter to add second todo item on internal:attr=[placeholder="What needs to be done?"i]
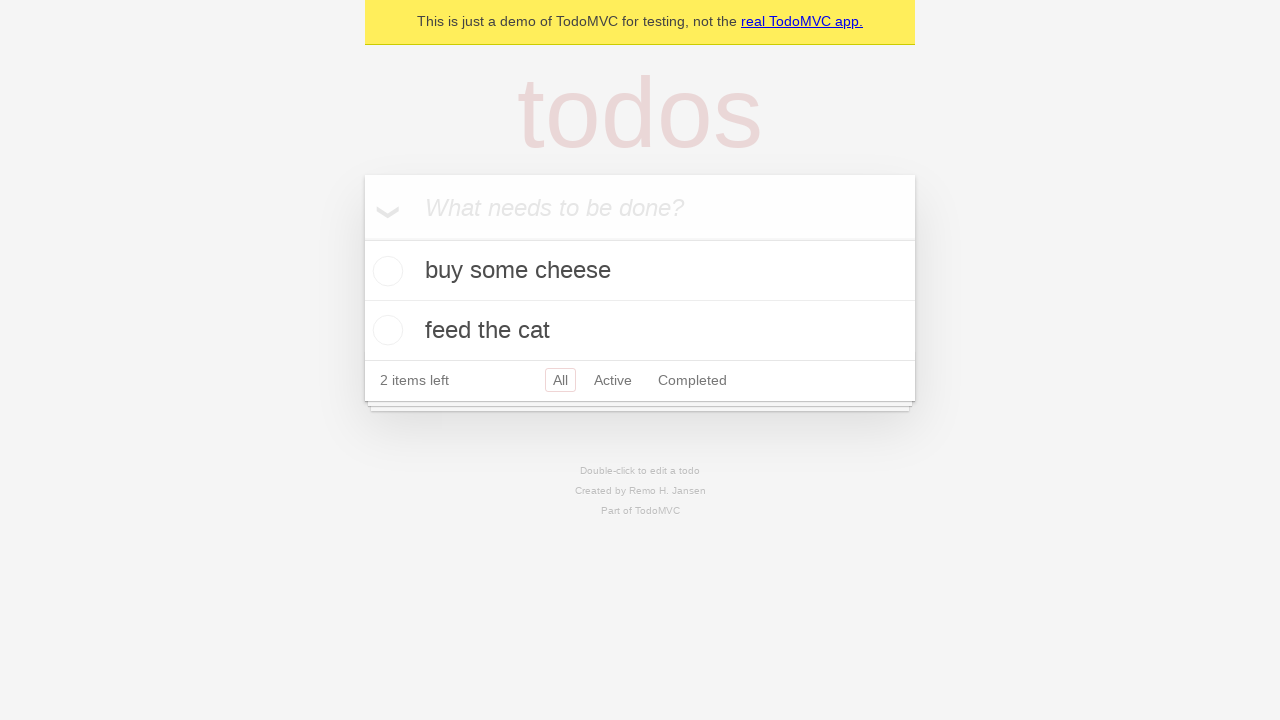

Verified that 2 todo items are now displayed
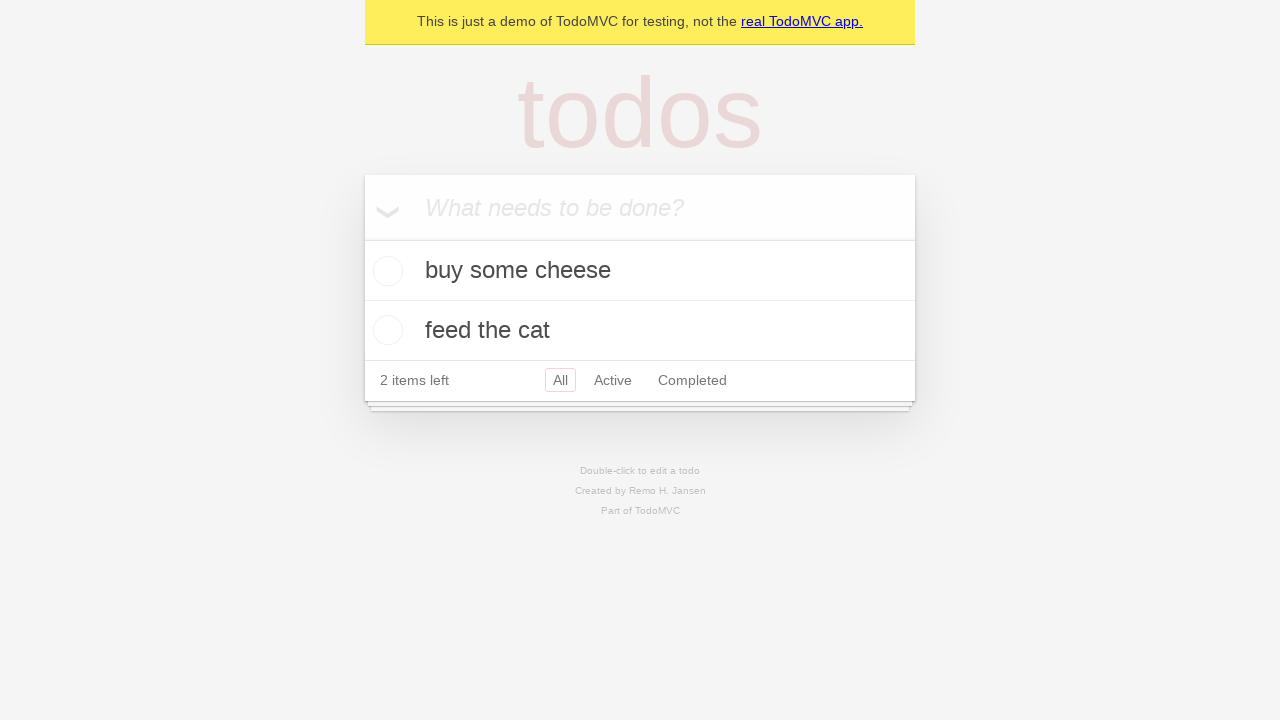

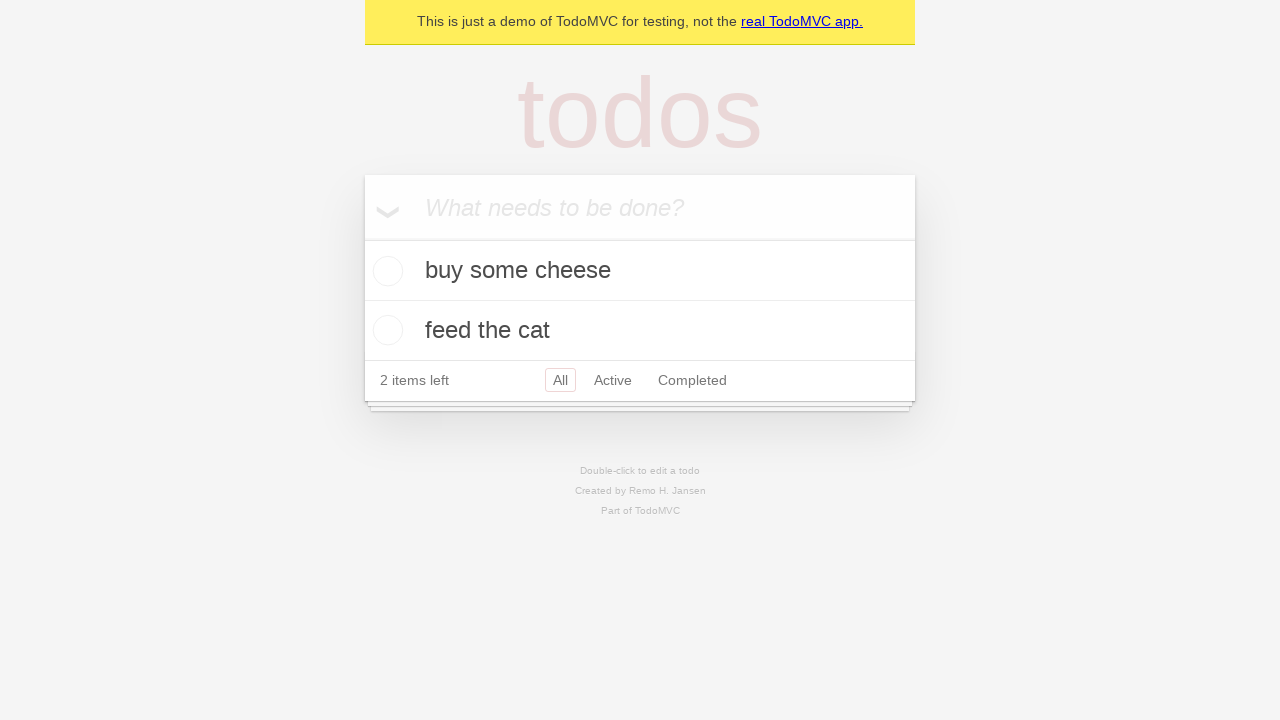